Tests the green loading functionality using implicit waiting, clicking the start button and verifying the loading and success states.

Starting URL: https://kristinek.github.io/site/examples/loading_color

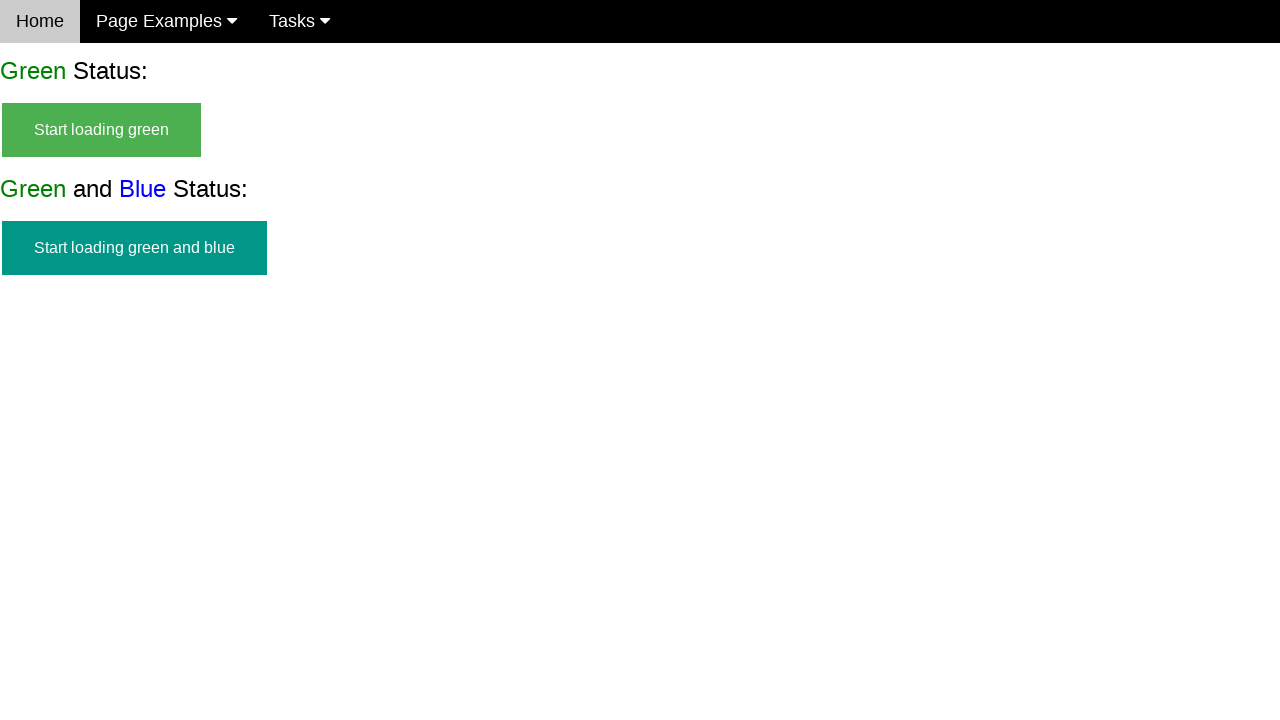

Navigated to green loading test page
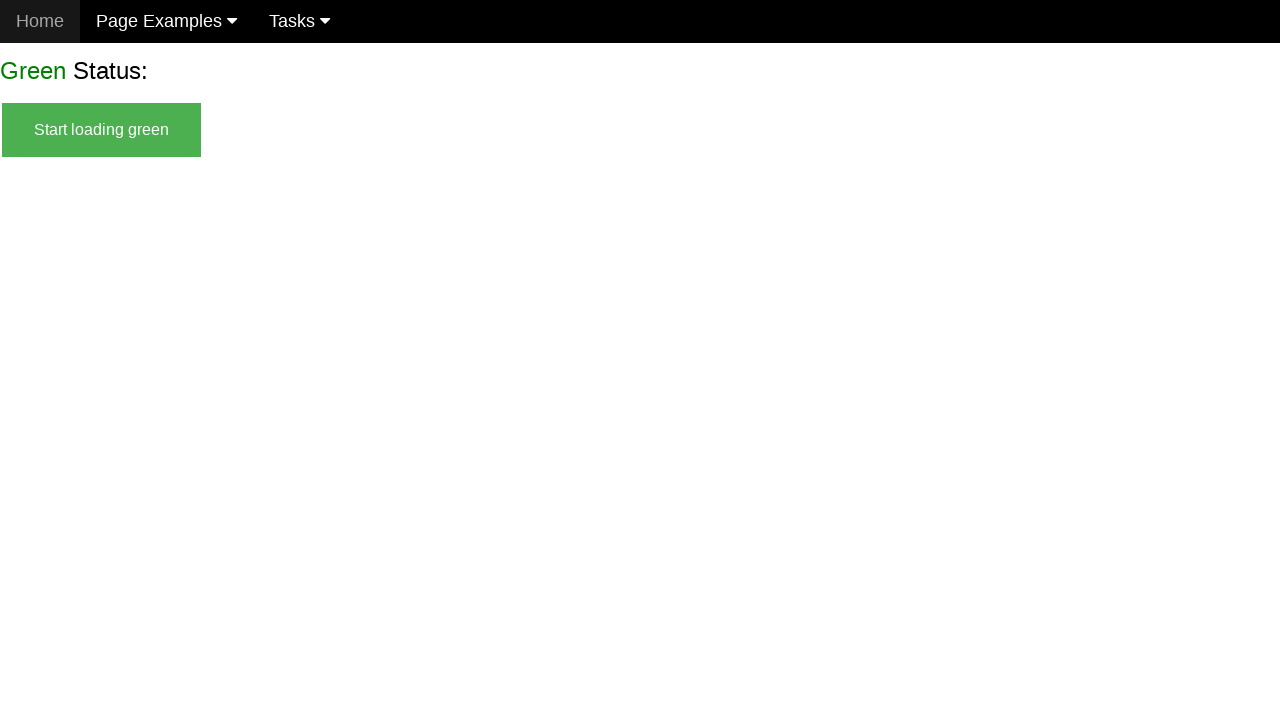

Clicked start button to begin green loading at (102, 130) on #start_green
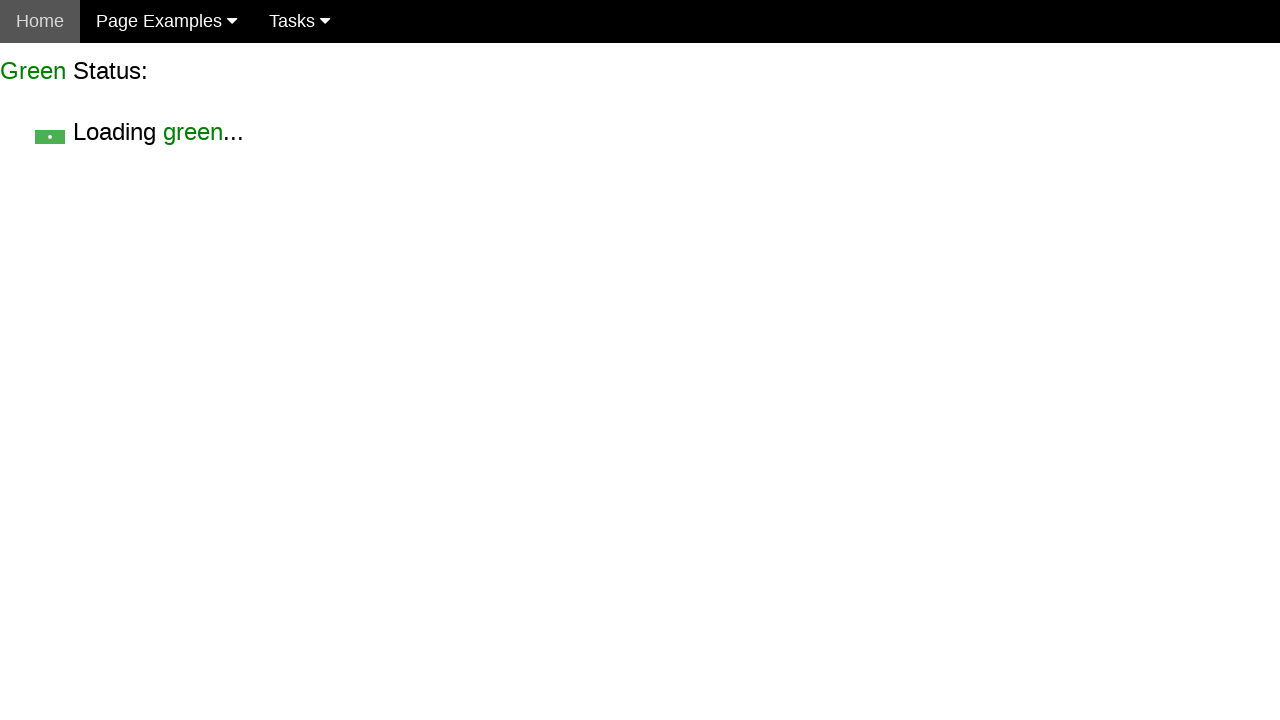

Loading green indicator became visible
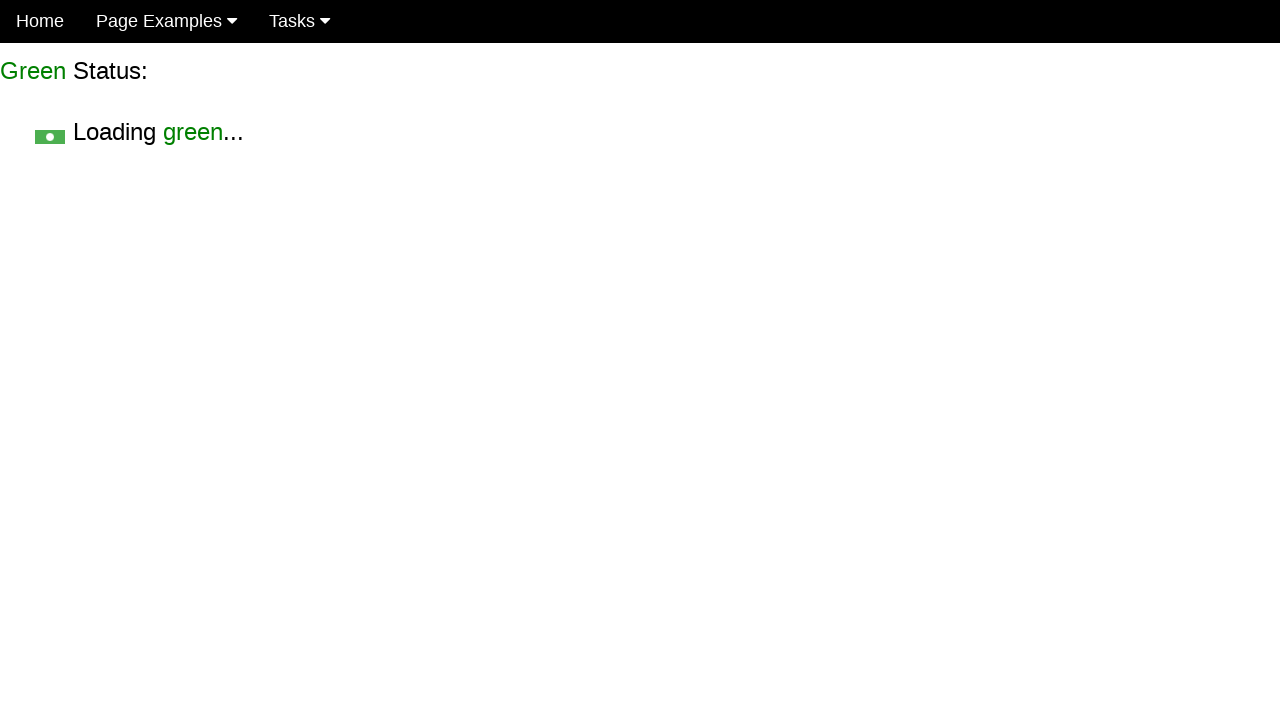

Asserted loading green indicator is visible
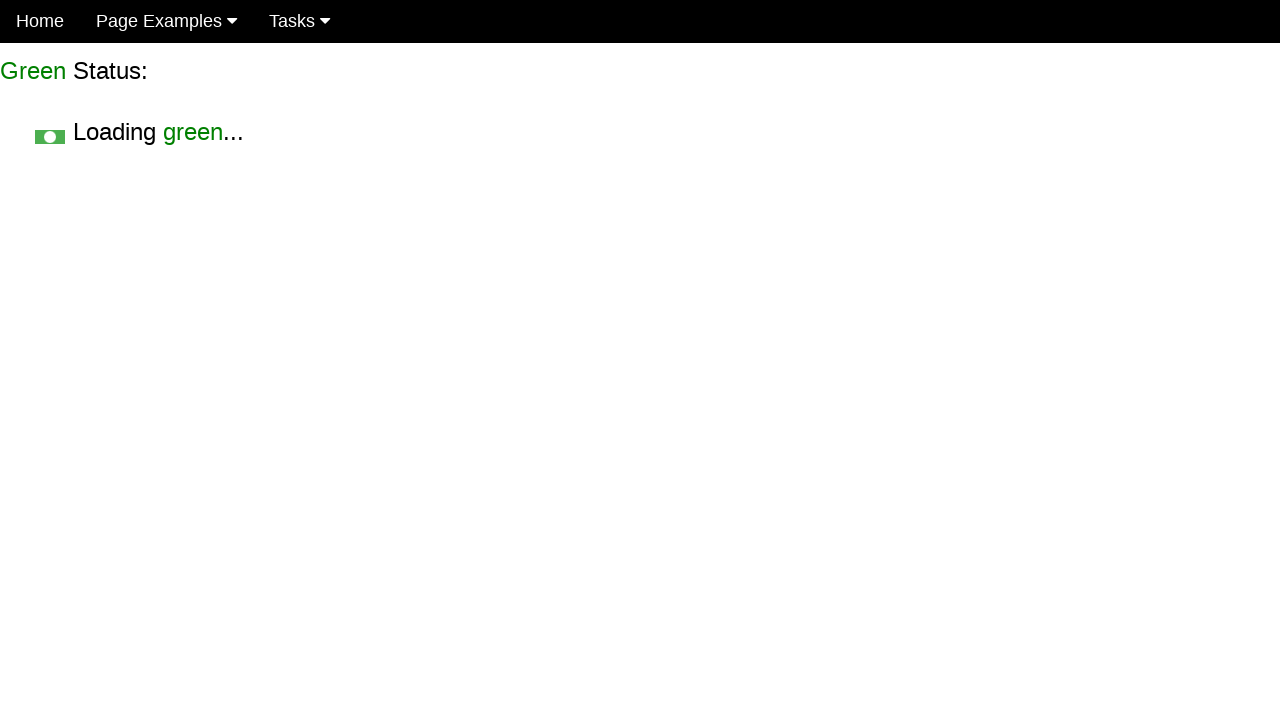

Asserted start button is no longer visible
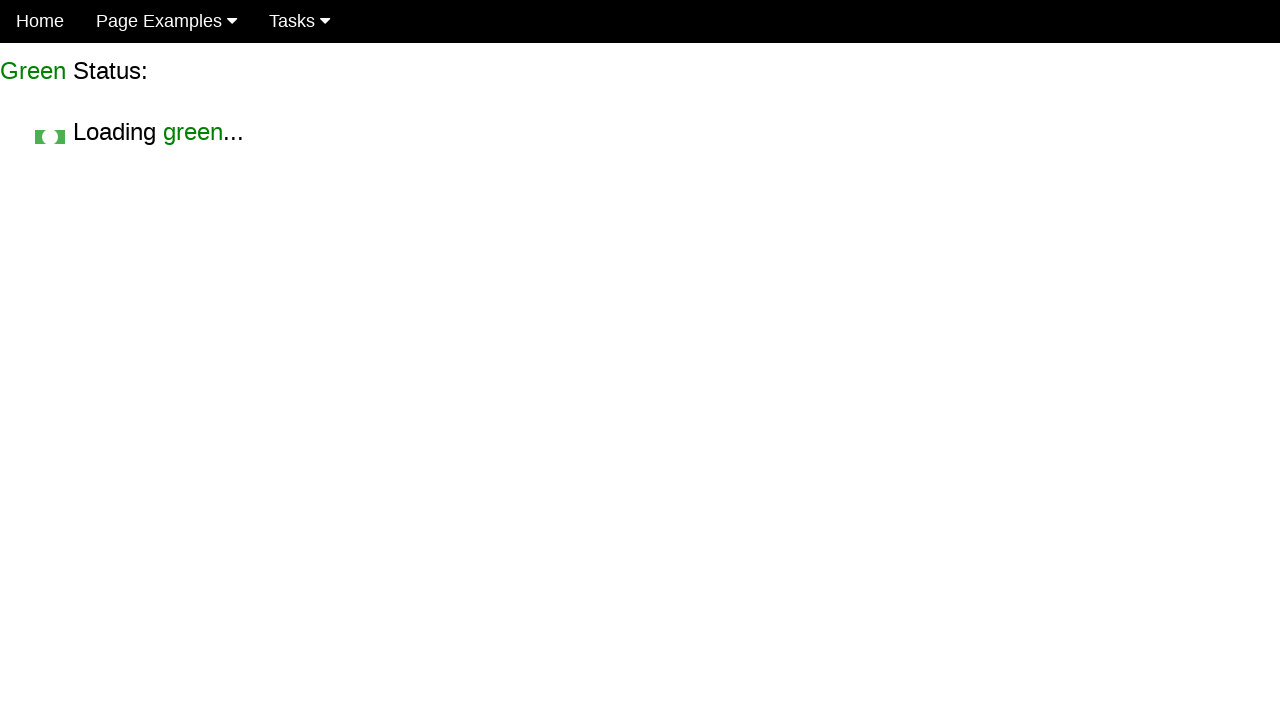

Green success indicator became visible
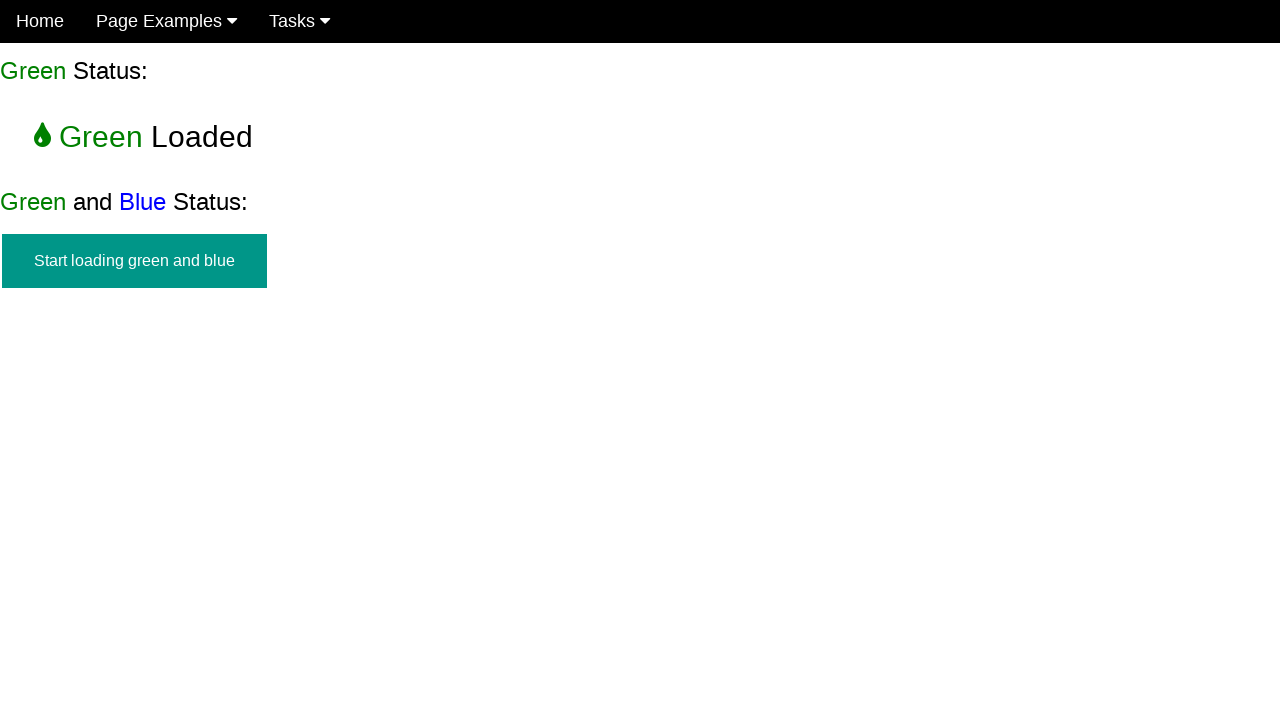

Asserted finish green indicator is visible
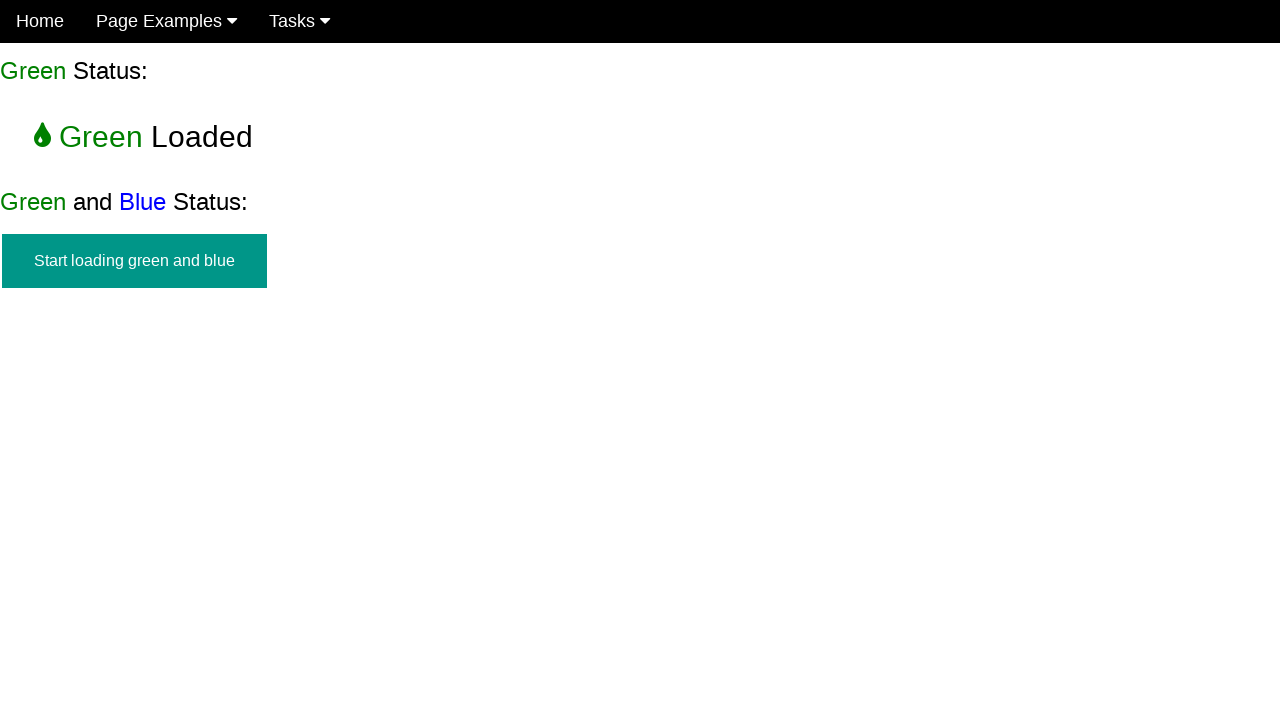

Asserted start button is not visible after completion
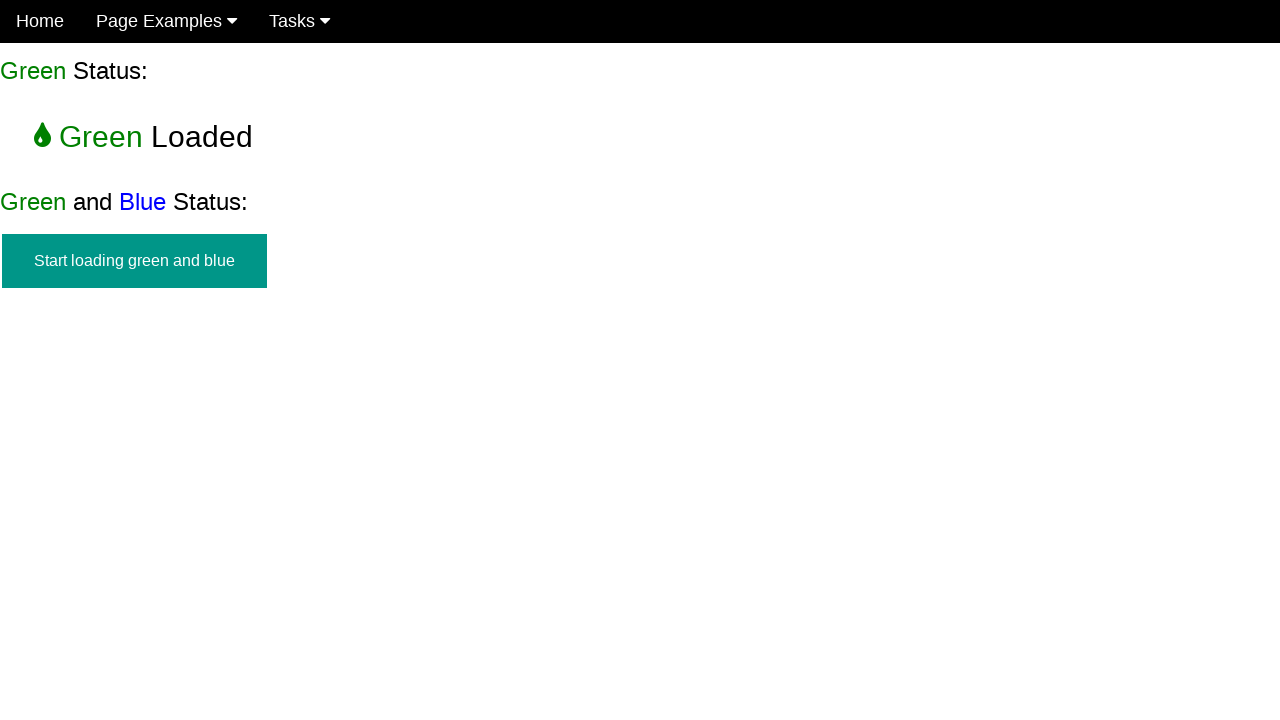

Asserted loading indicator is not visible after completion
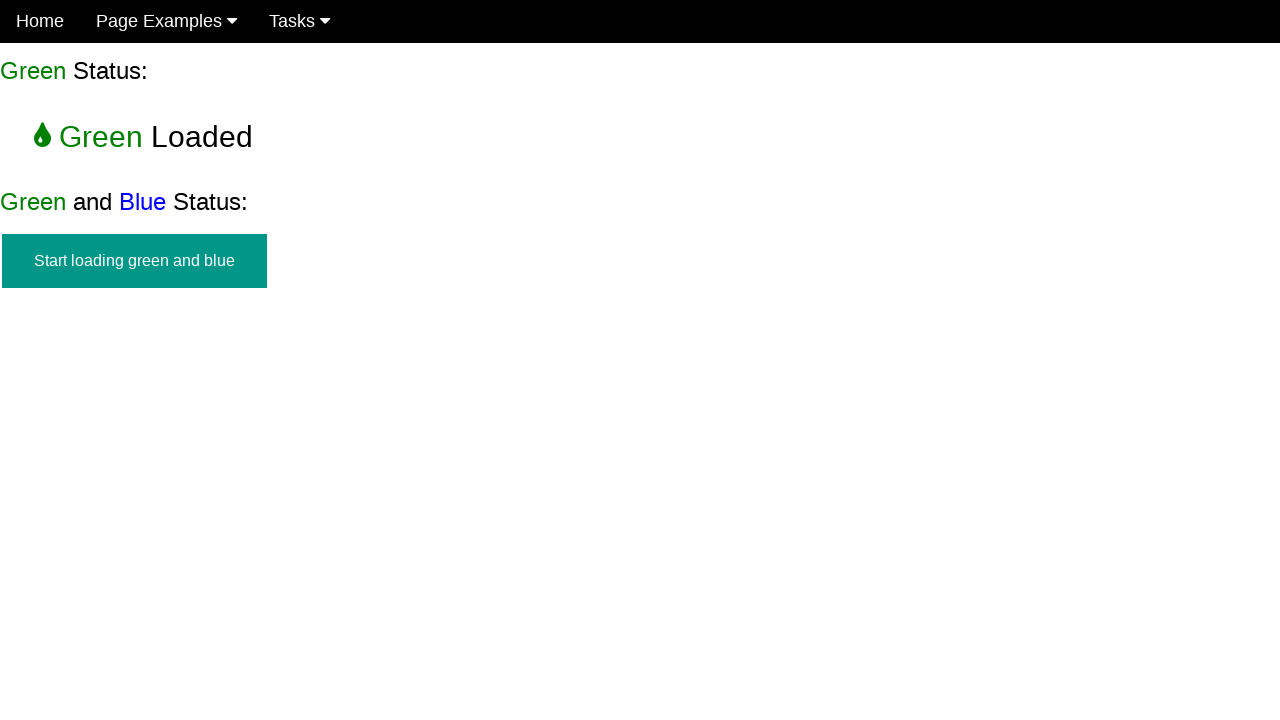

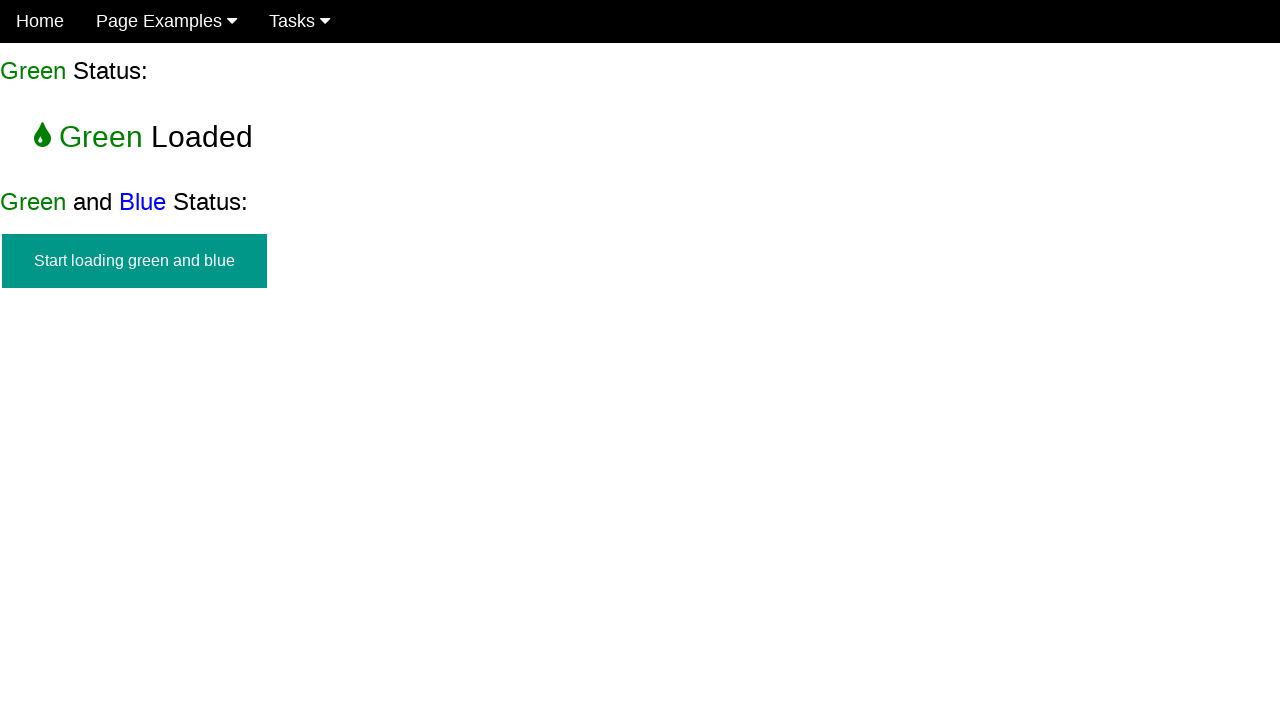